Tests JavaScript alert handling by switching to an iframe, clicking a button to trigger an alert, and accepting the alert dialog.

Starting URL: http://www.w3schools.com/js/tryit.asp?filename=tryjs_alert

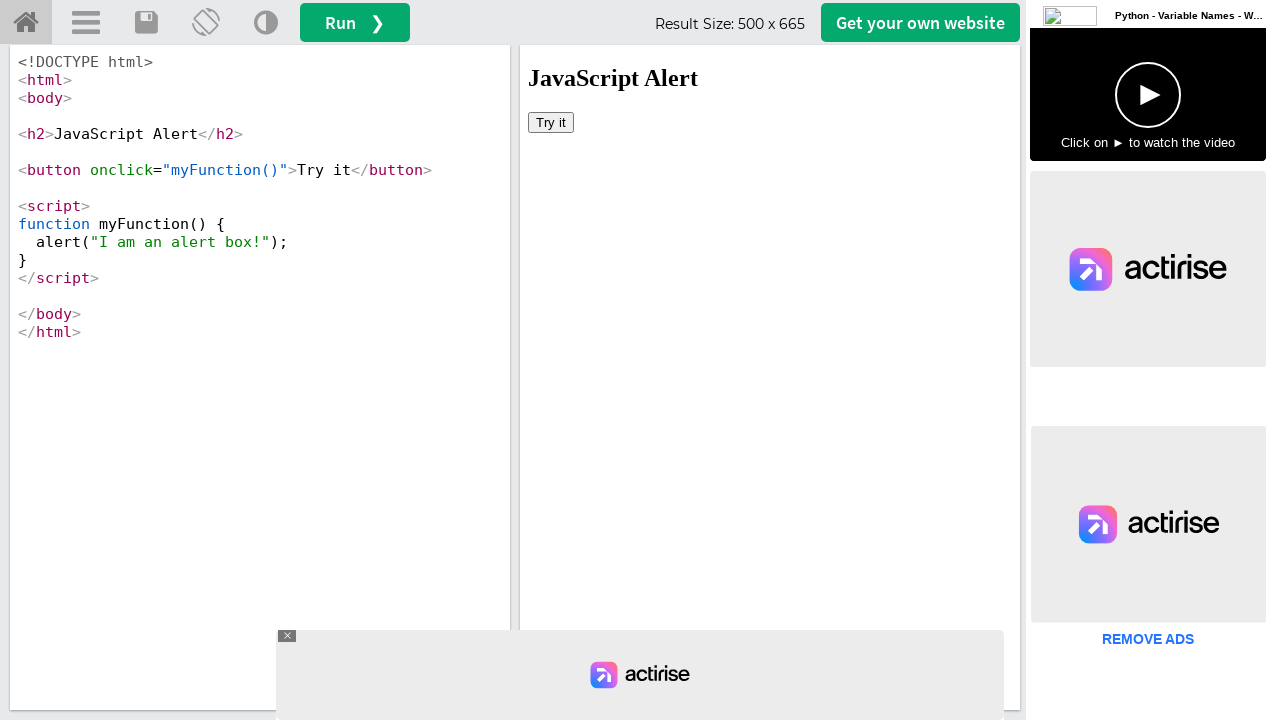

Located iframe with selector #iframeResult
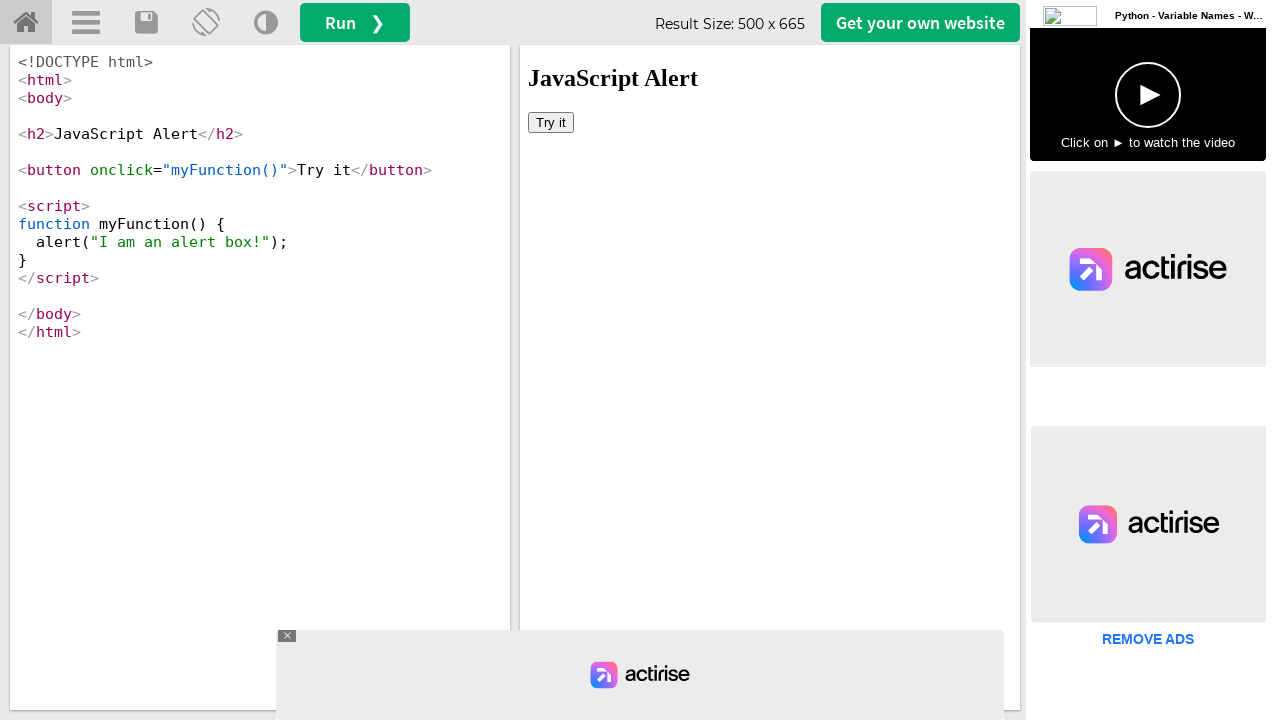

Clicked button in iframe to trigger alert at (551, 122) on #iframeResult >> internal:control=enter-frame >> html > body > button
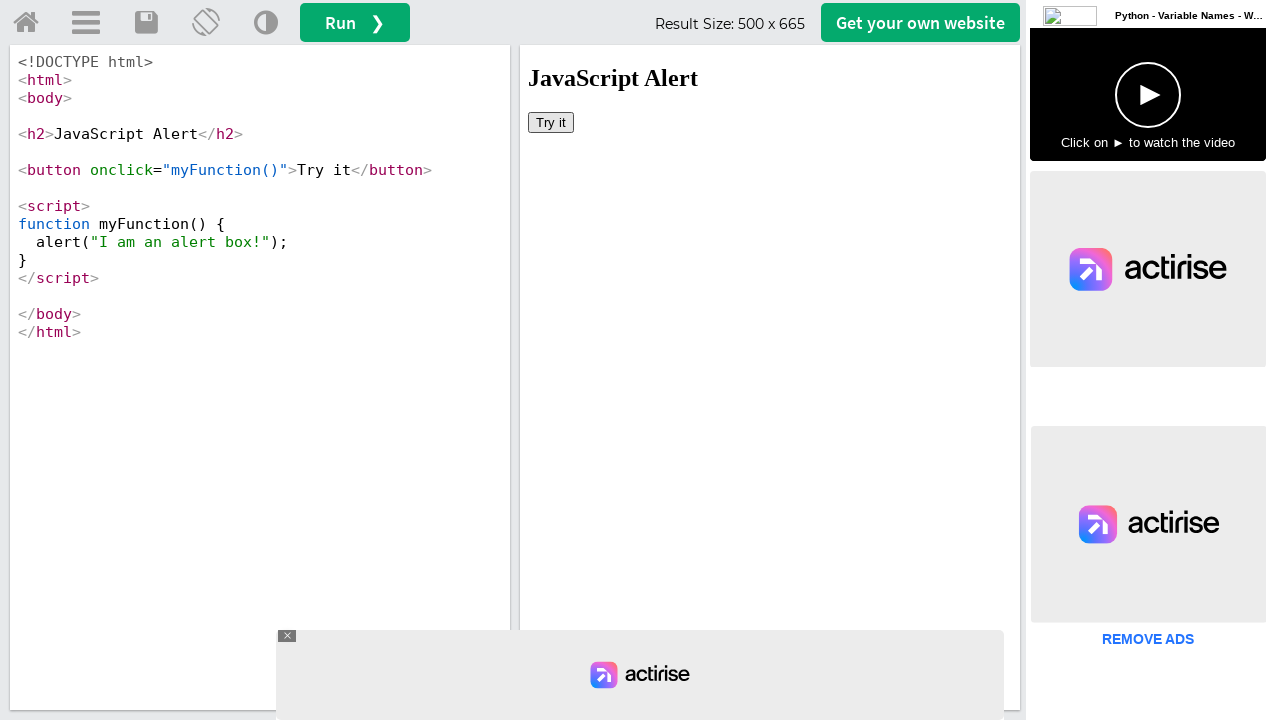

Set up dialog handler to accept alerts
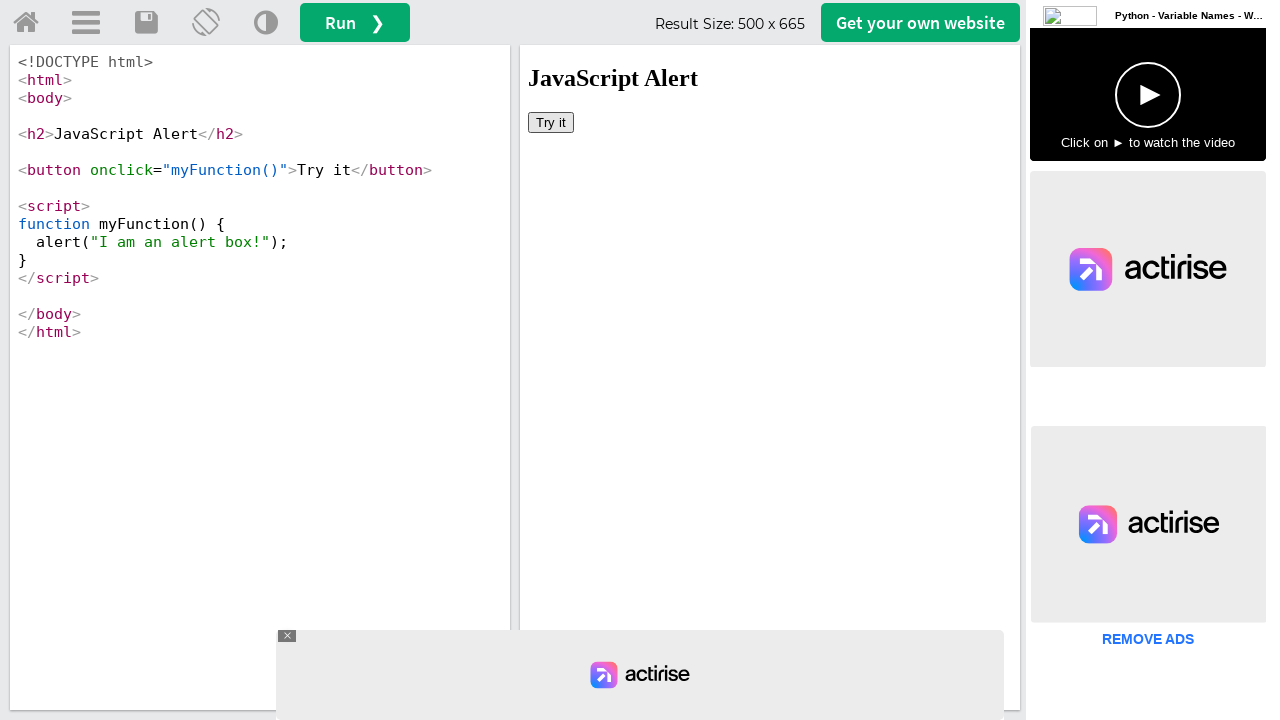

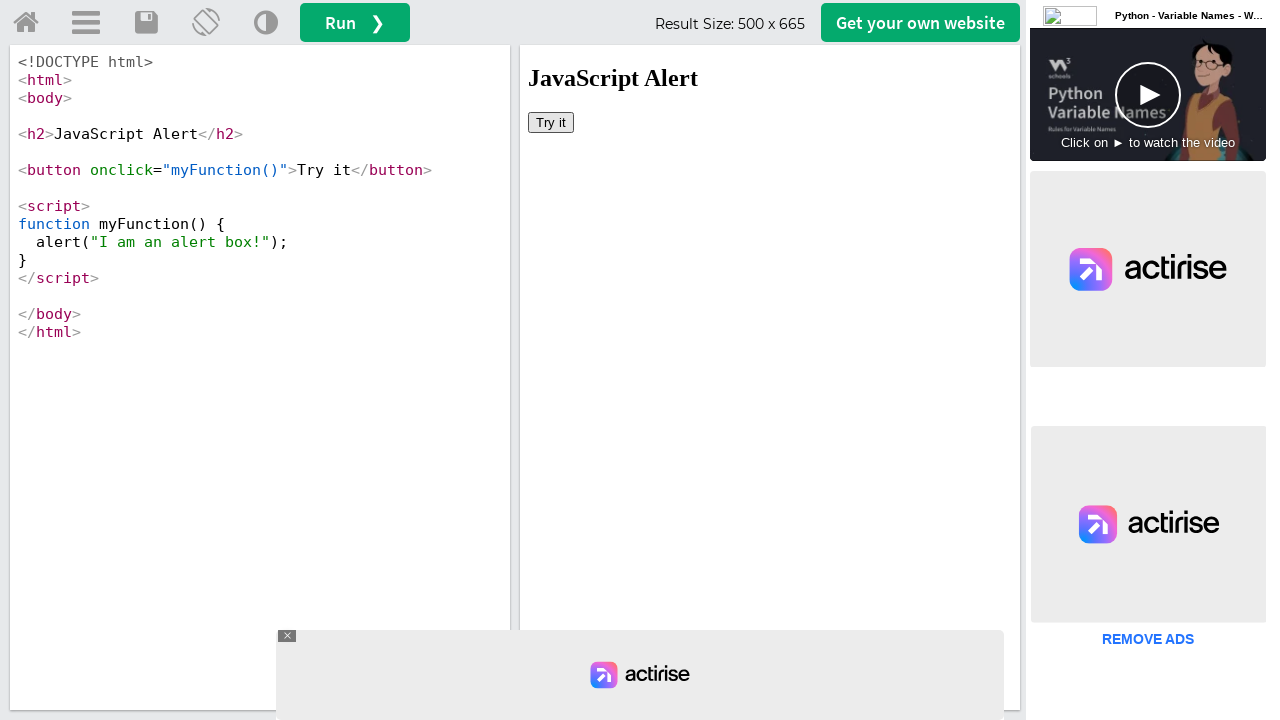